Tests file download functionality by navigating to download page, filling a form, generating a text file, and downloading it.

Starting URL: https://testautomationpractice.blogspot.com/

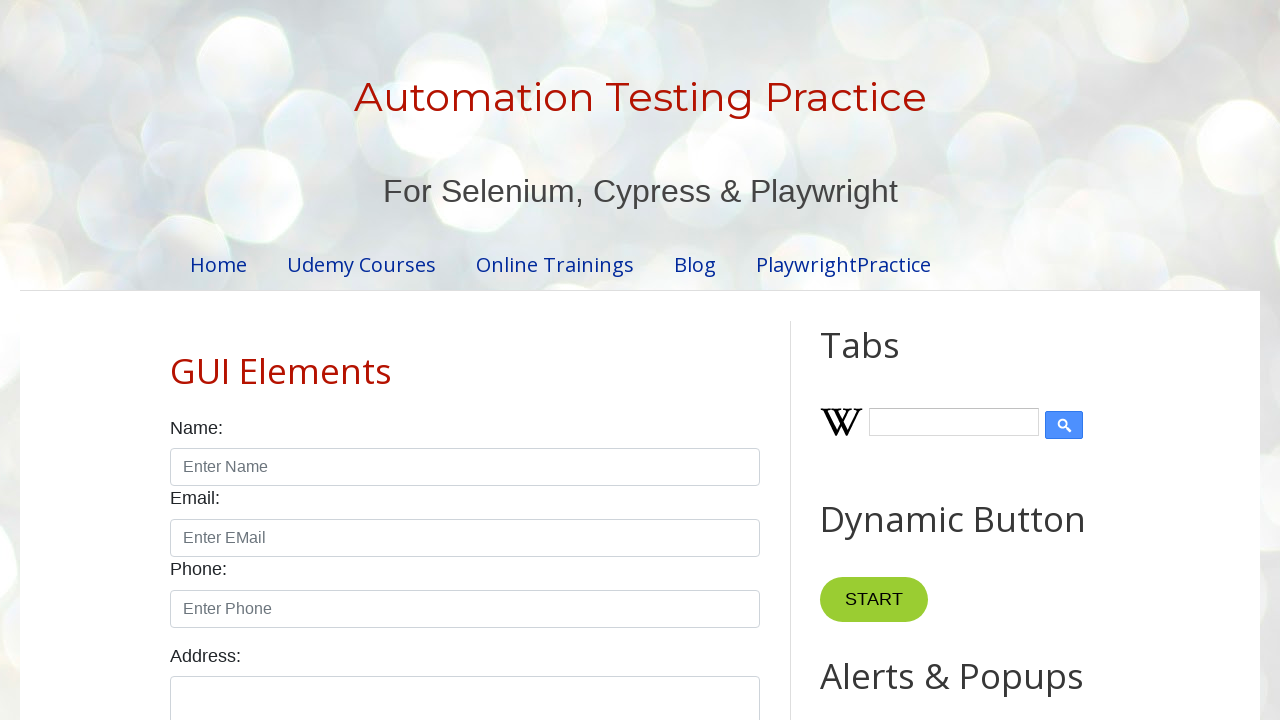

Clicked on 'Download Files' link at (255, 595) on internal:role=link[name="Download Files"i]
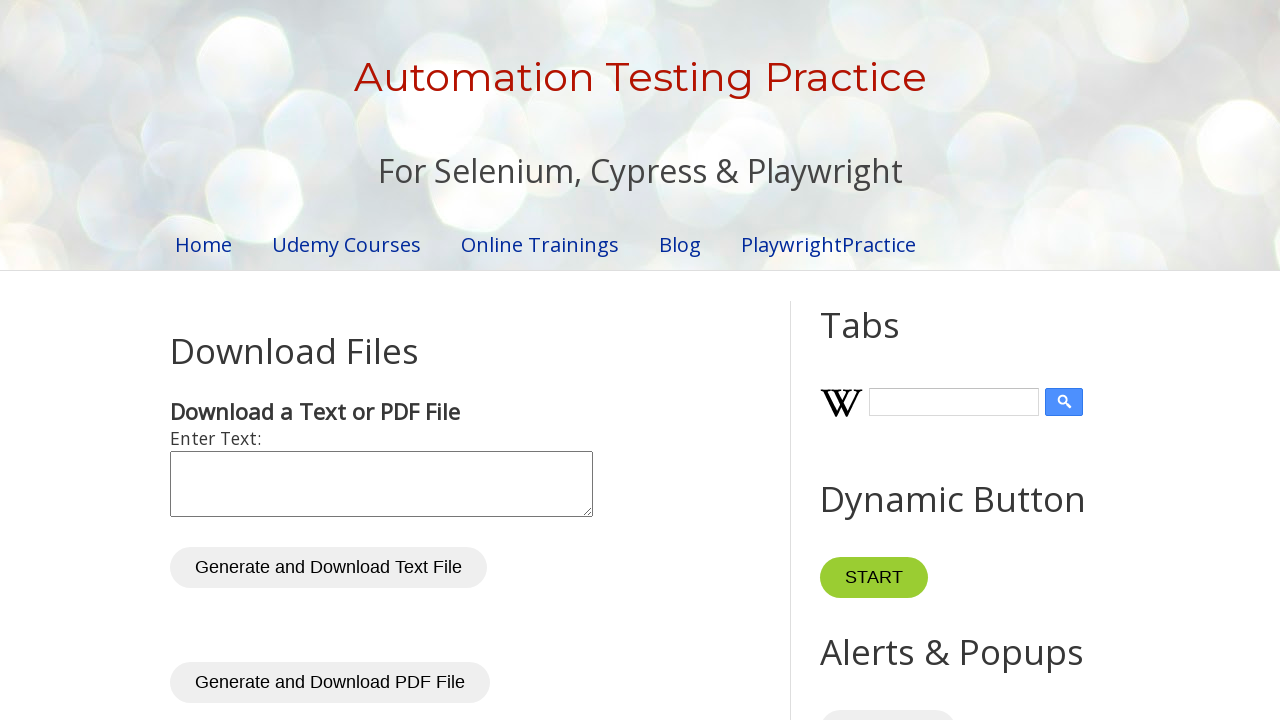

Waited for page to load (networkidle)
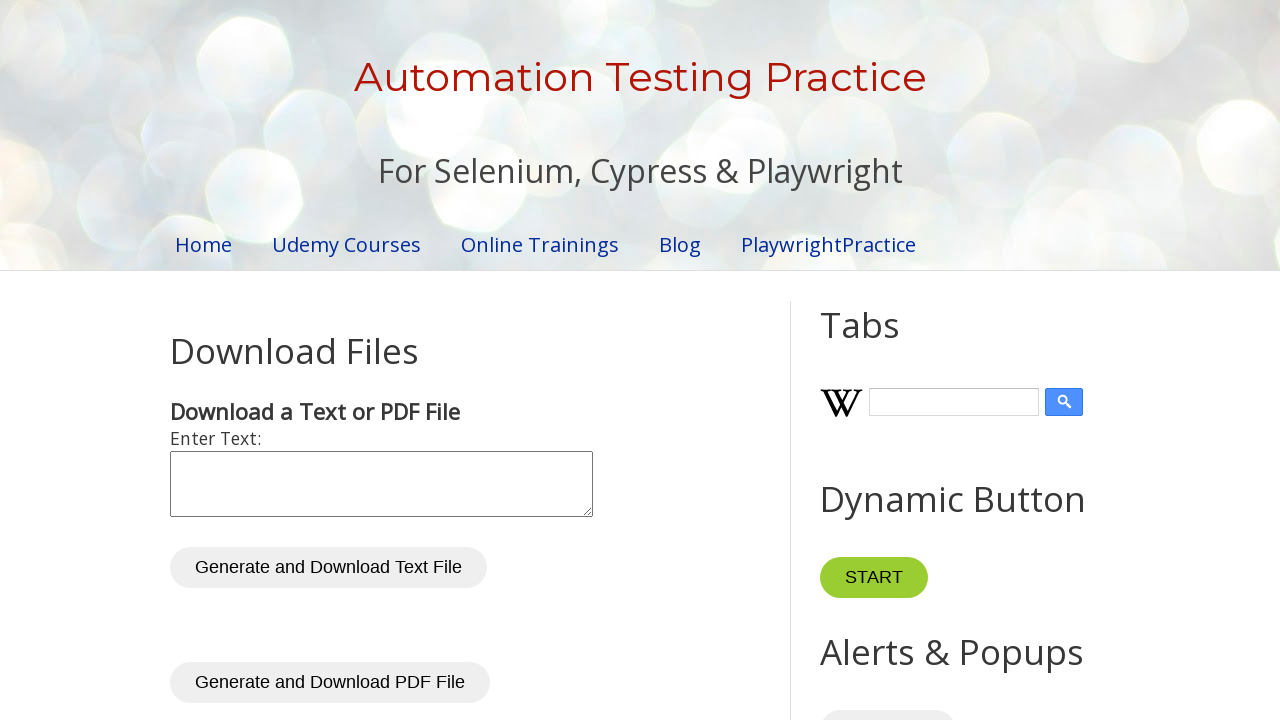

Filled textarea with 'Info' on //textarea[@id='inputText']
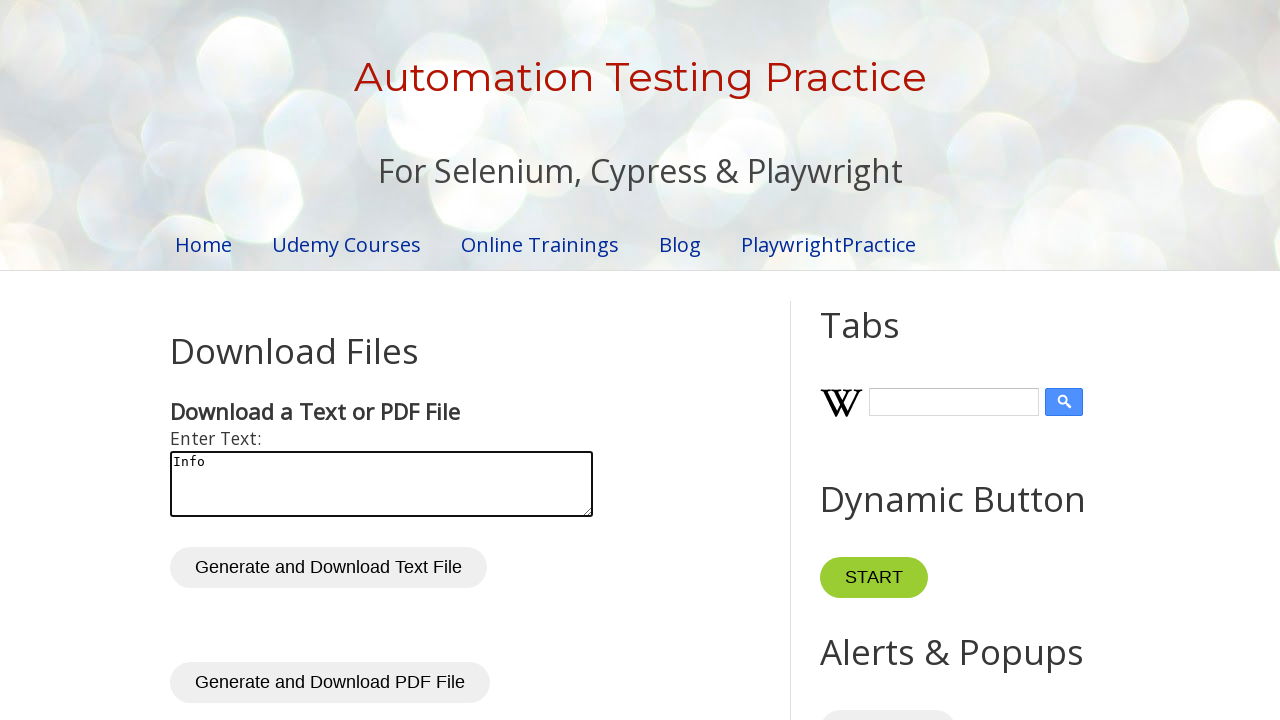

Clicked generate button to create text file at (328, 568) on xpath=//button[@id='generateTxt']
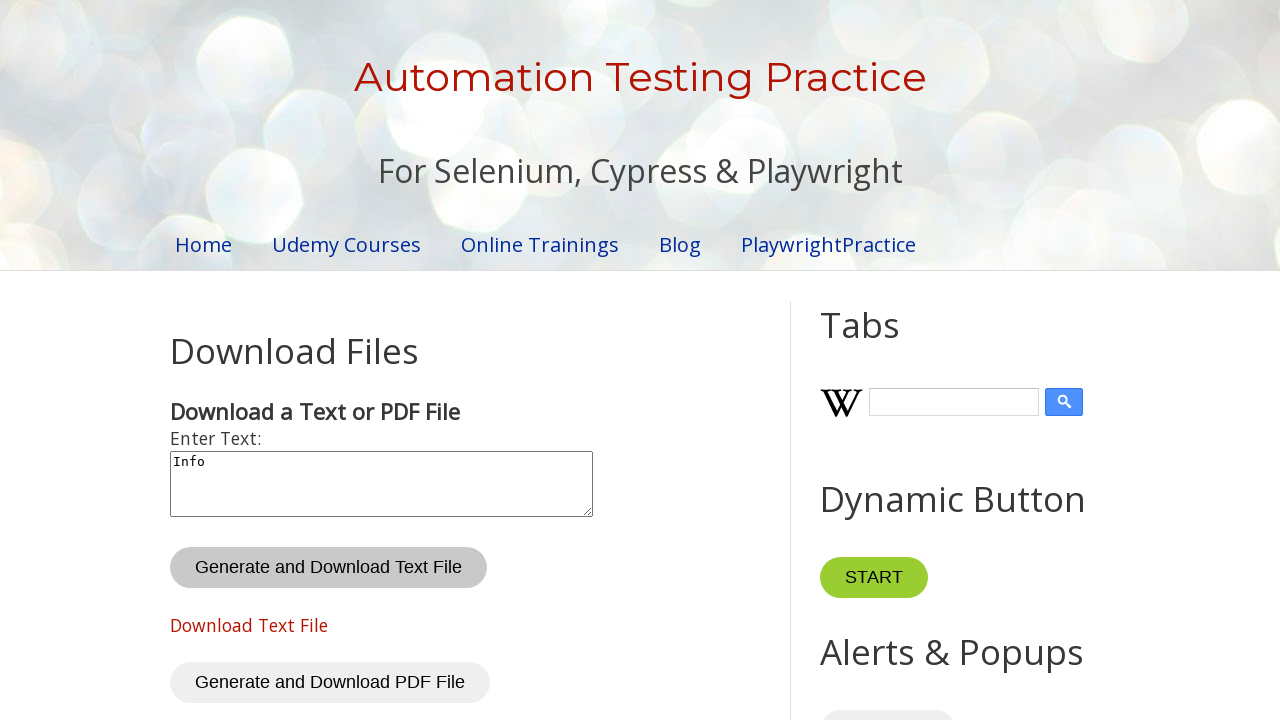

Clicked download link and initiated file download at (249, 625) on xpath=//a[@id='txtDownloadLink']
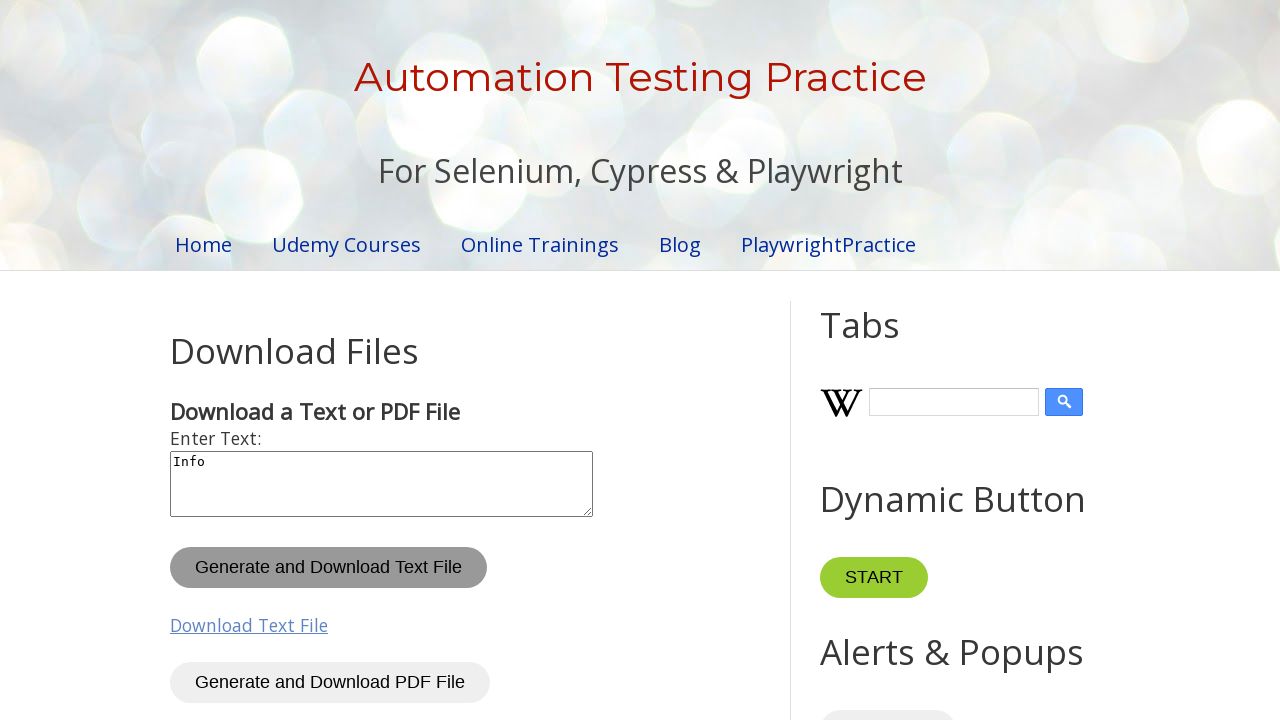

Download completed and file object retrieved
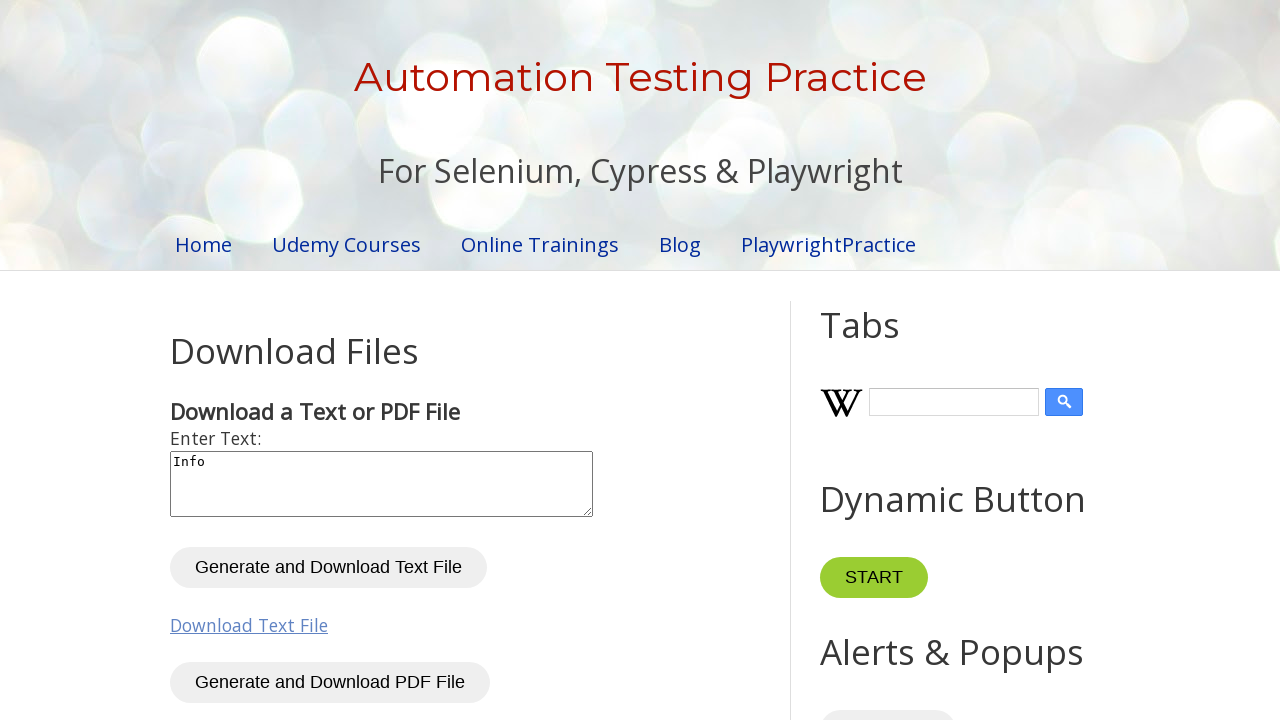

Verified downloaded file is named 'info.txt'
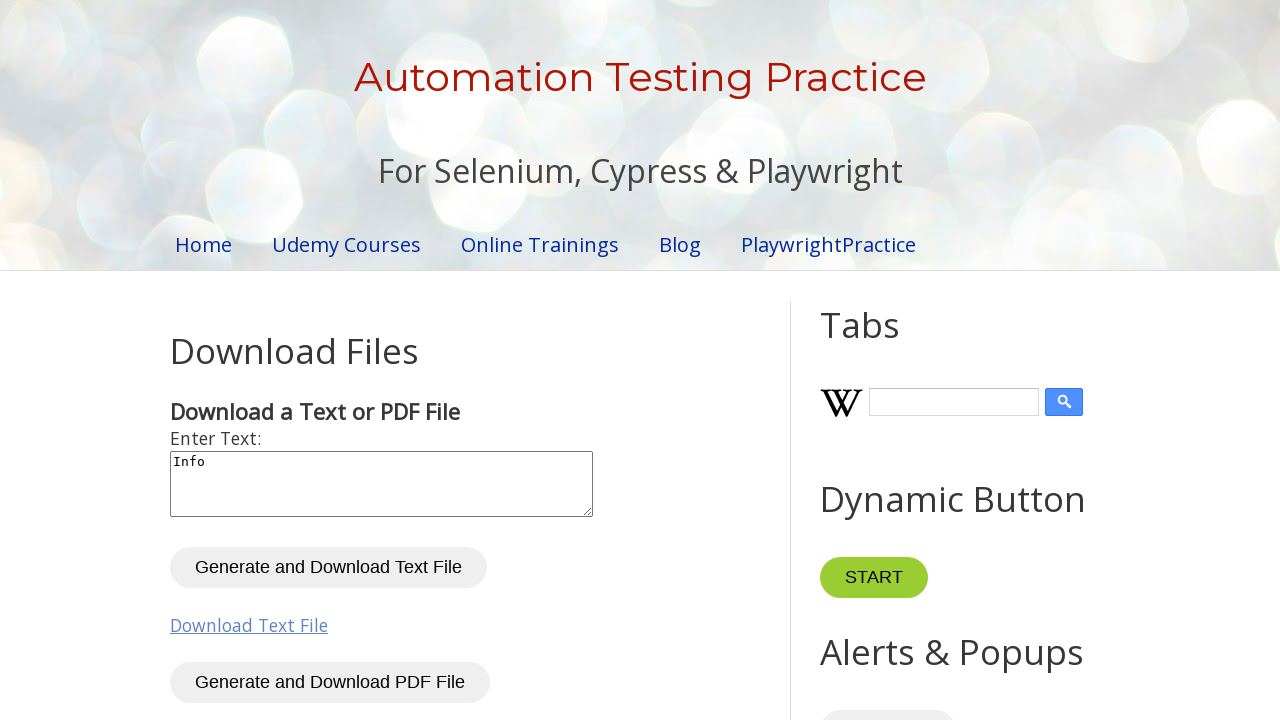

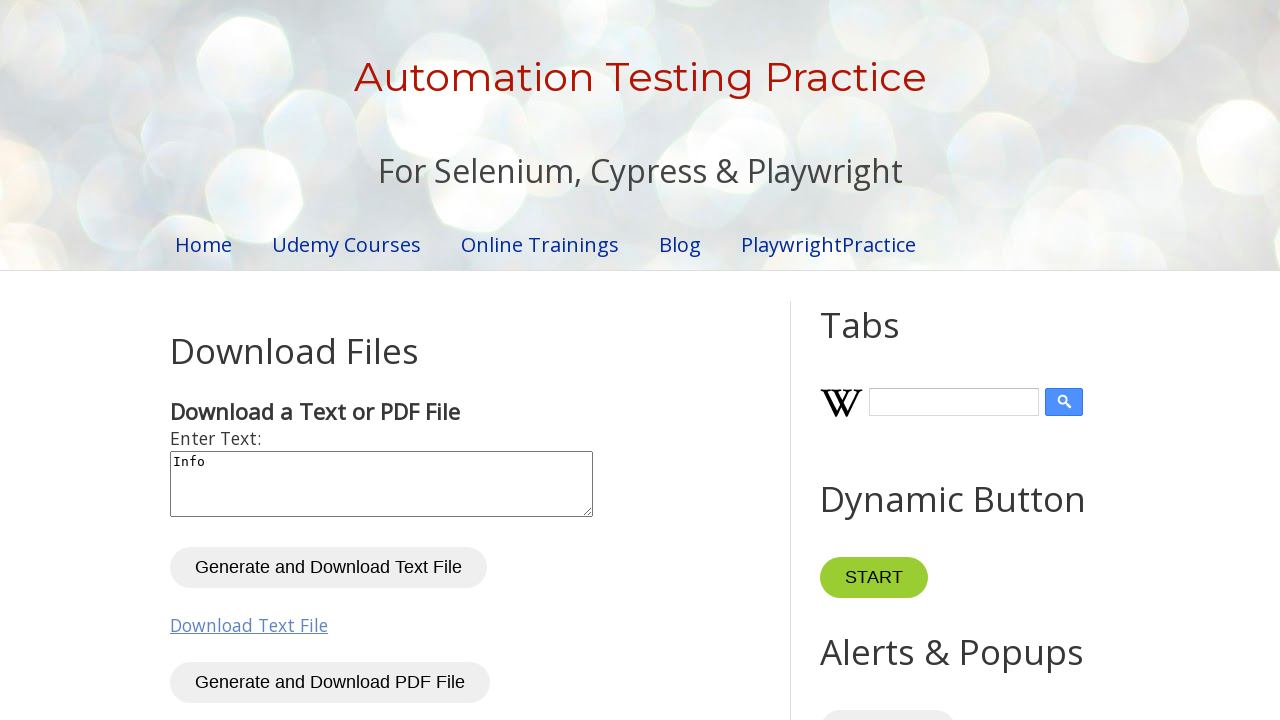